Tests a registration form by filling in first name, last name, and email fields, then submitting the form and verifying the success message

Starting URL: http://suninjuly.github.io/registration1.html

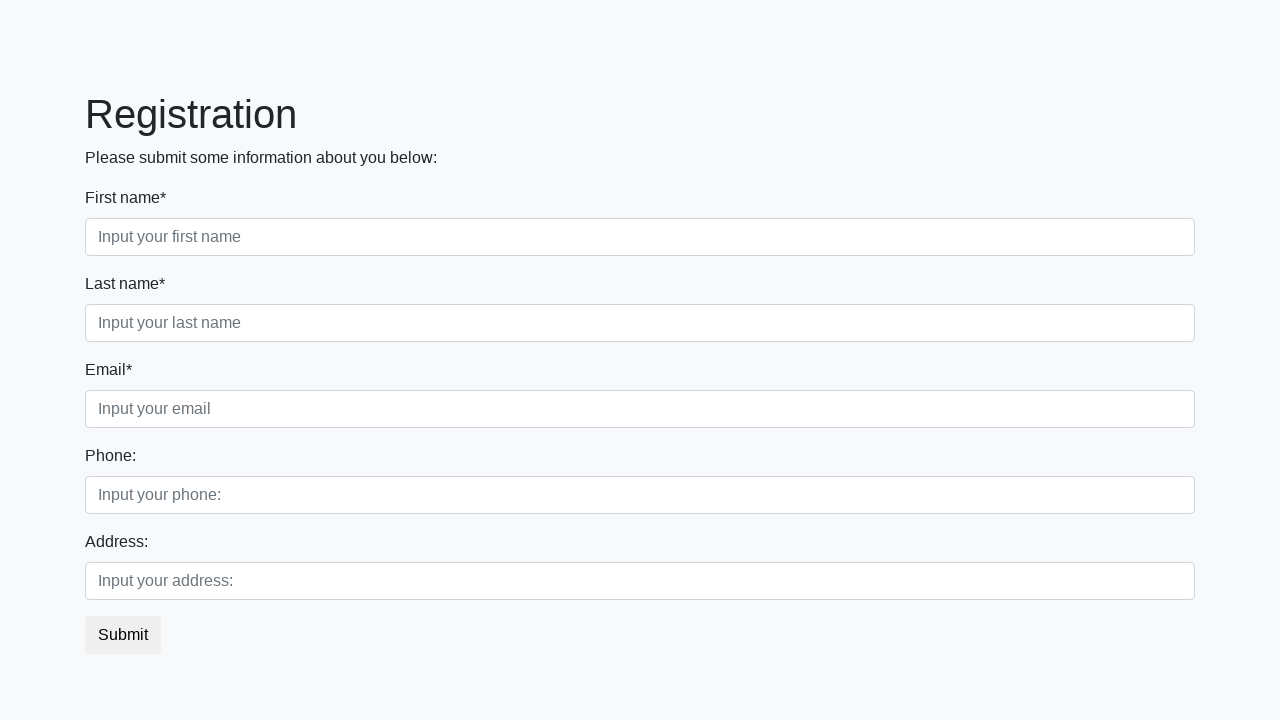

Filled first name field with 'Ivan' on .first
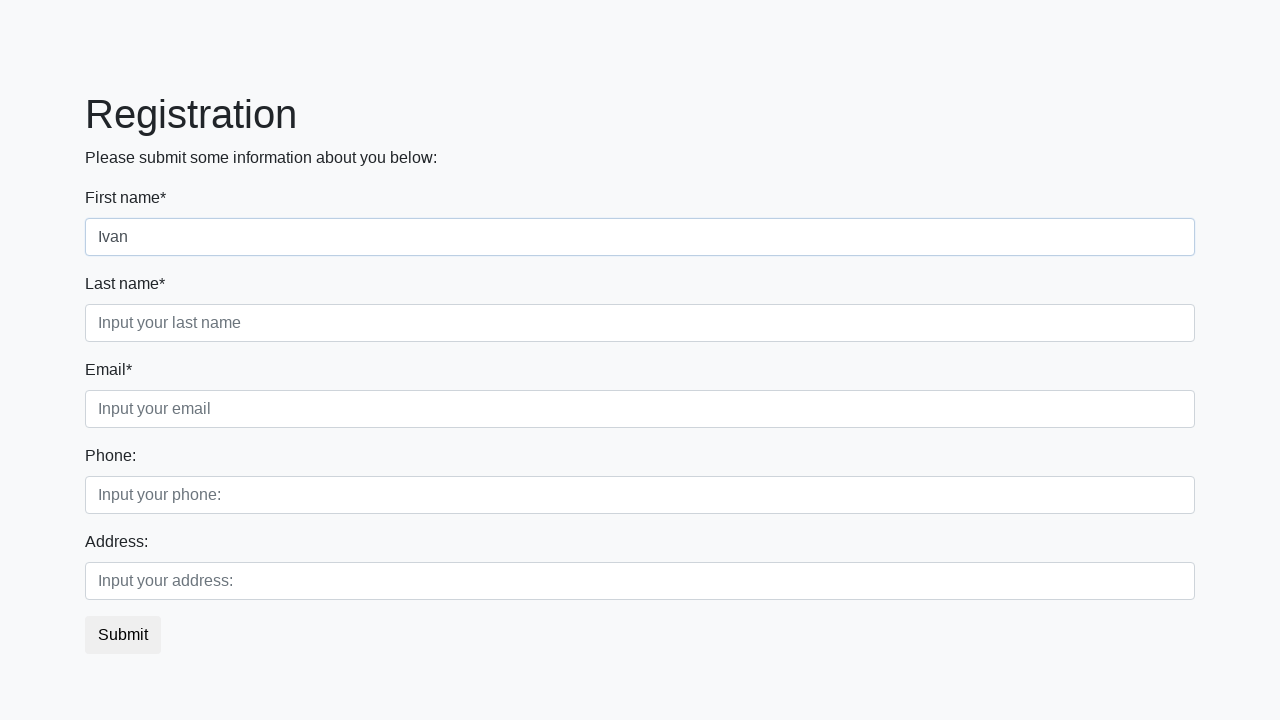

Filled last name field with 'Petrov' on [placeholder="Input your last name"]
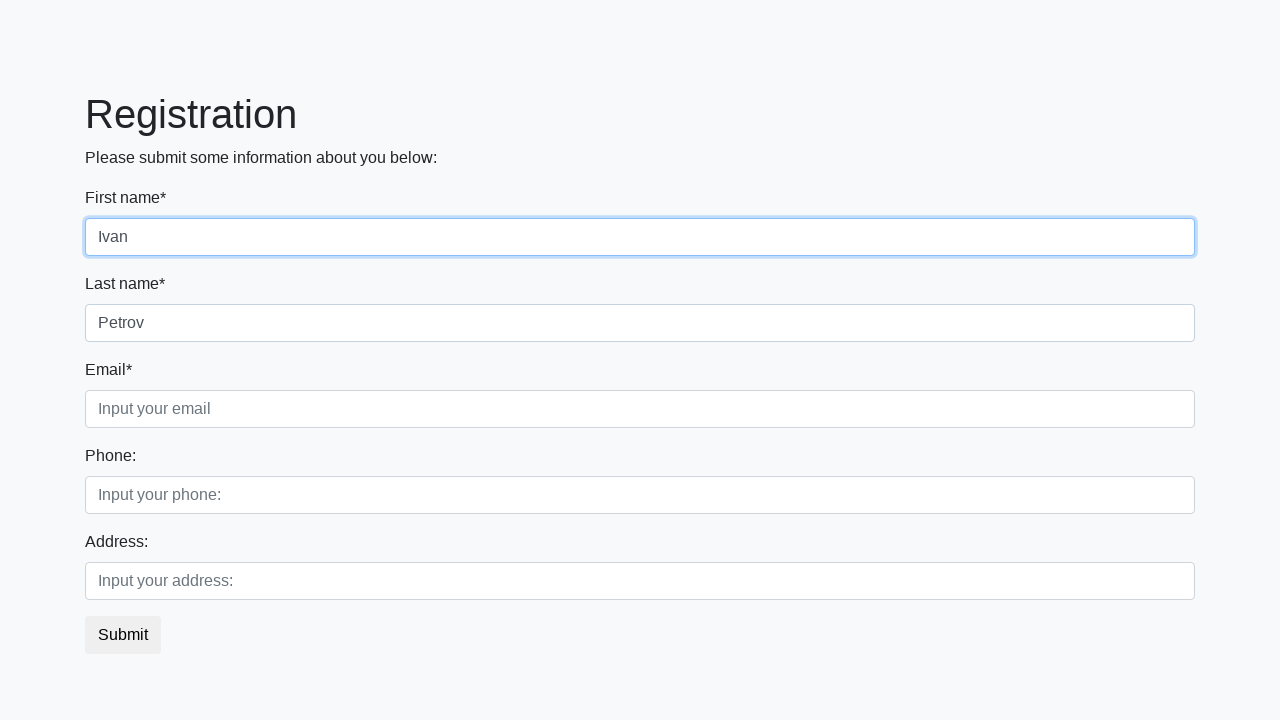

Filled email field with 'test@example.com' on .third
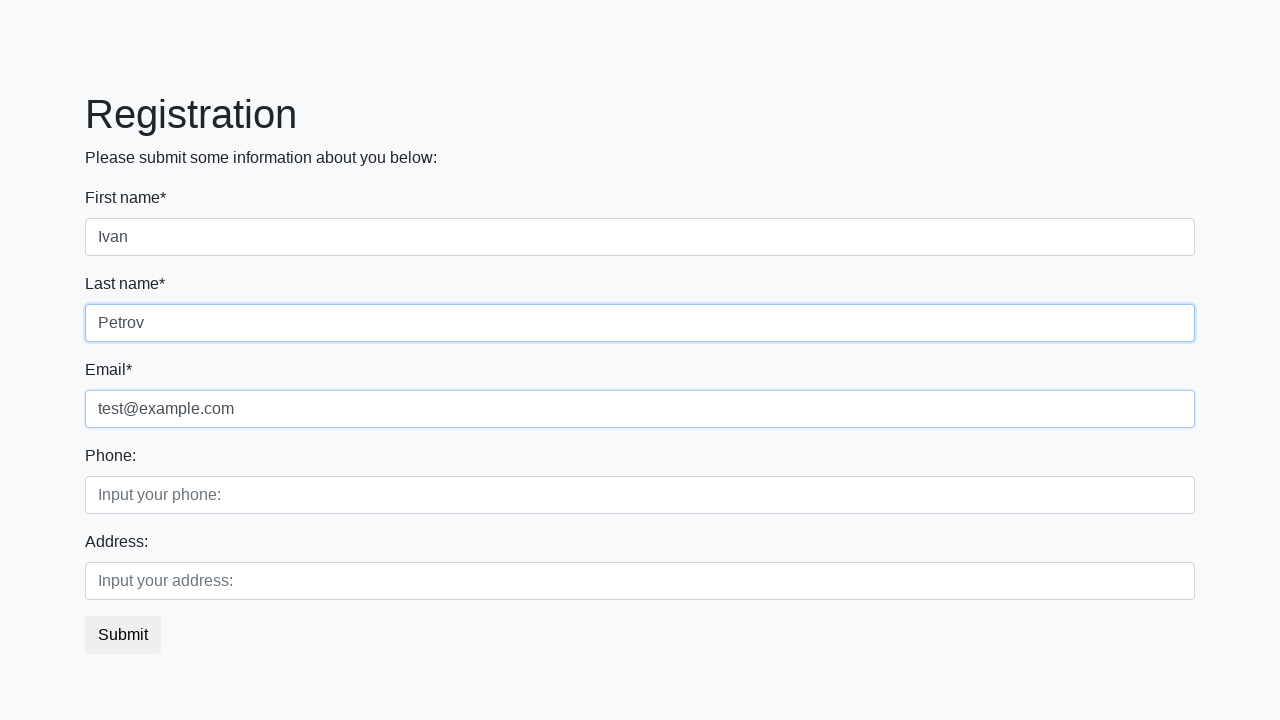

Clicked Submit button at (123, 635) on button:text('Submit')
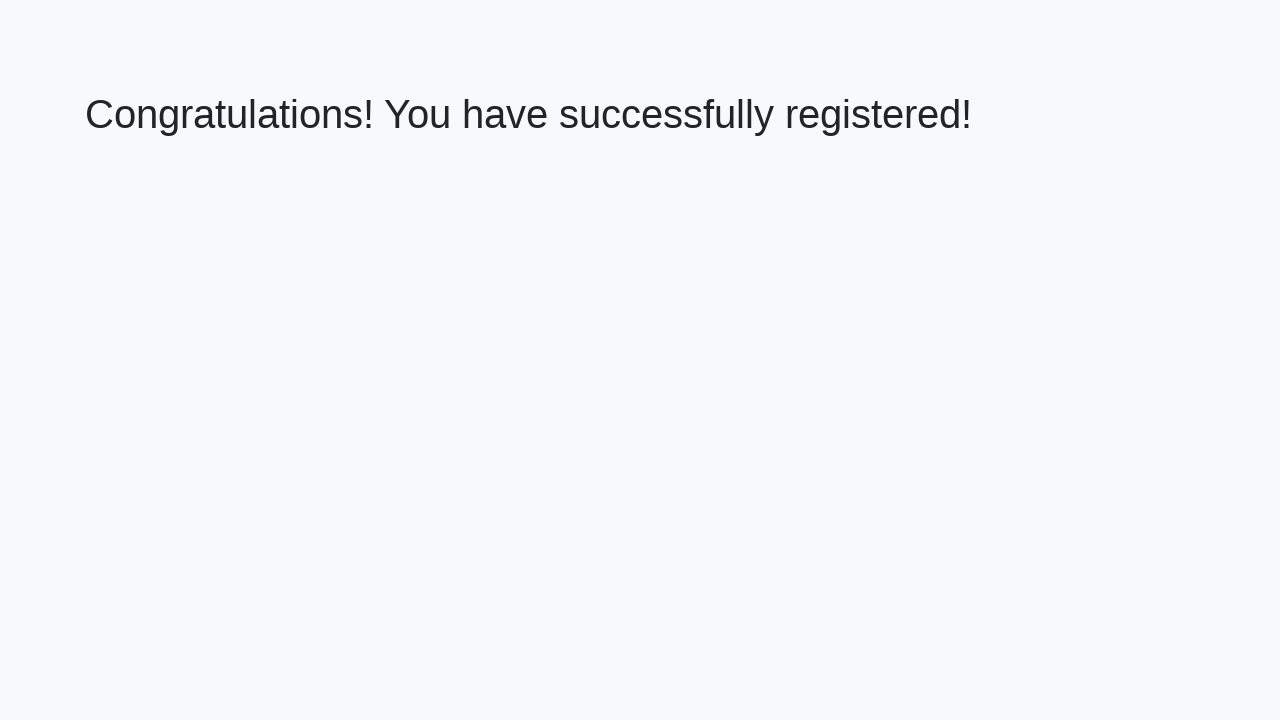

Success message heading loaded
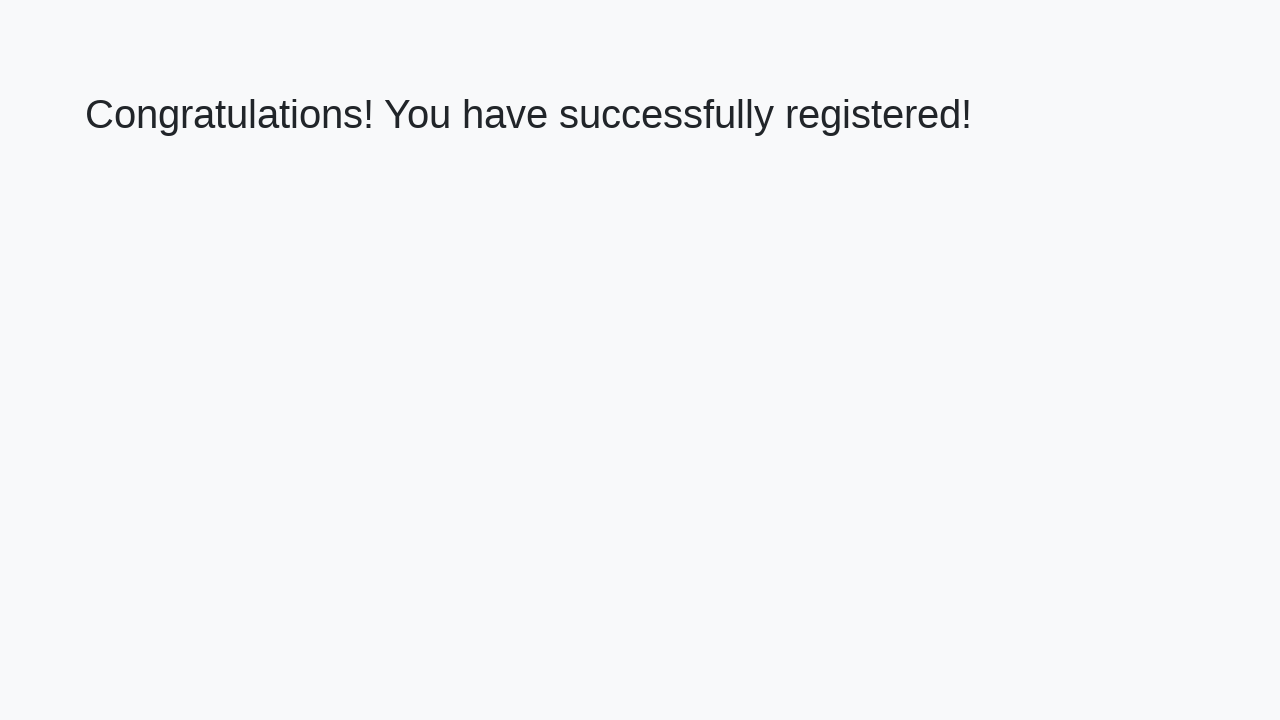

Retrieved success message text
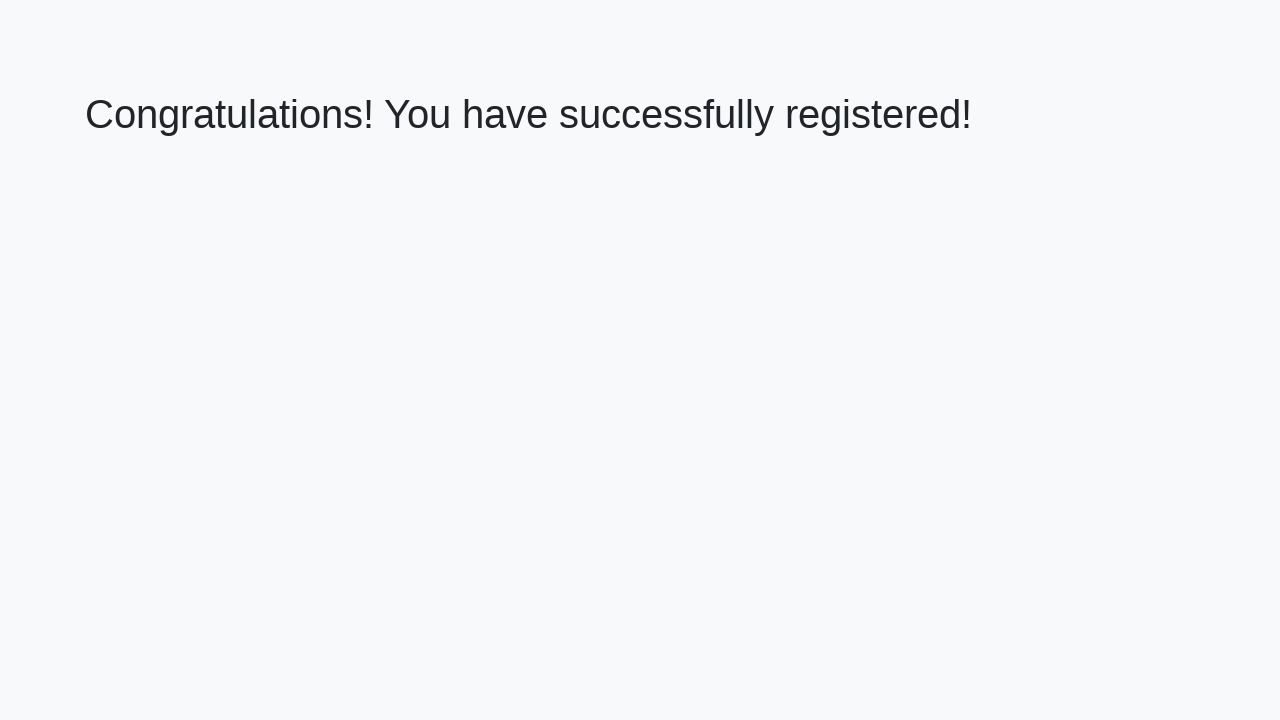

Verified success message: 'Congratulations! You have successfully registered!'
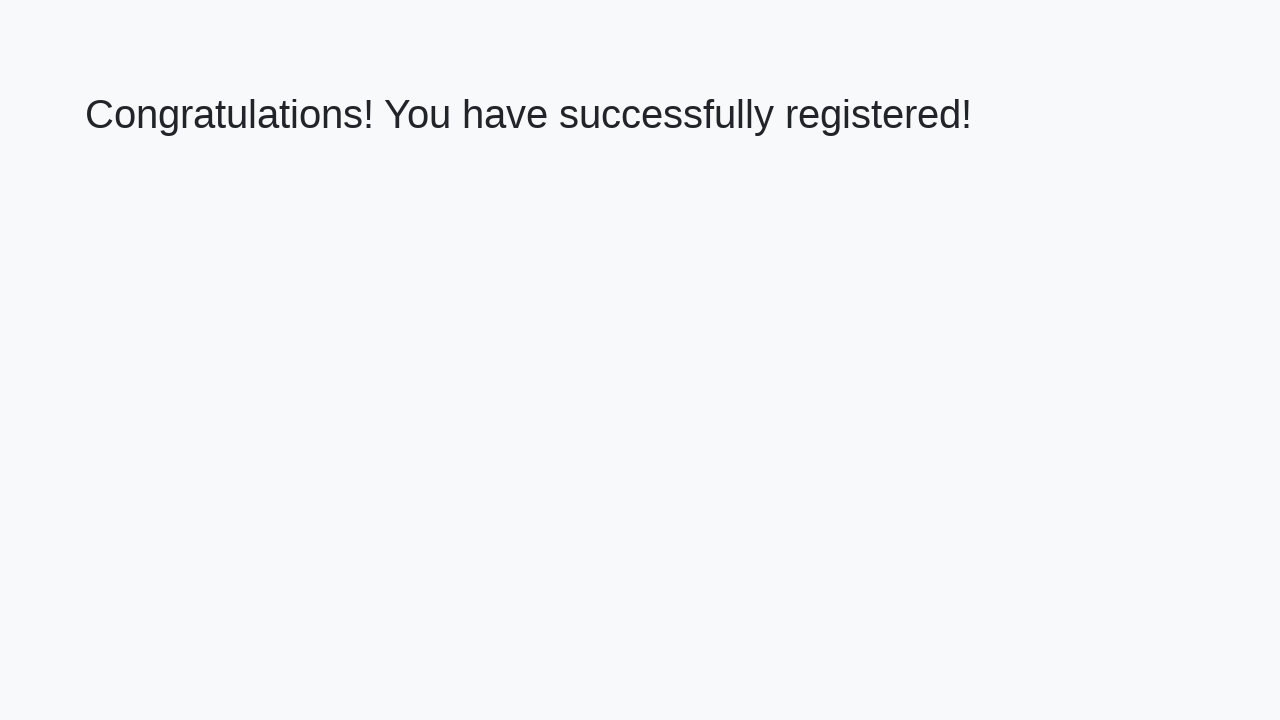

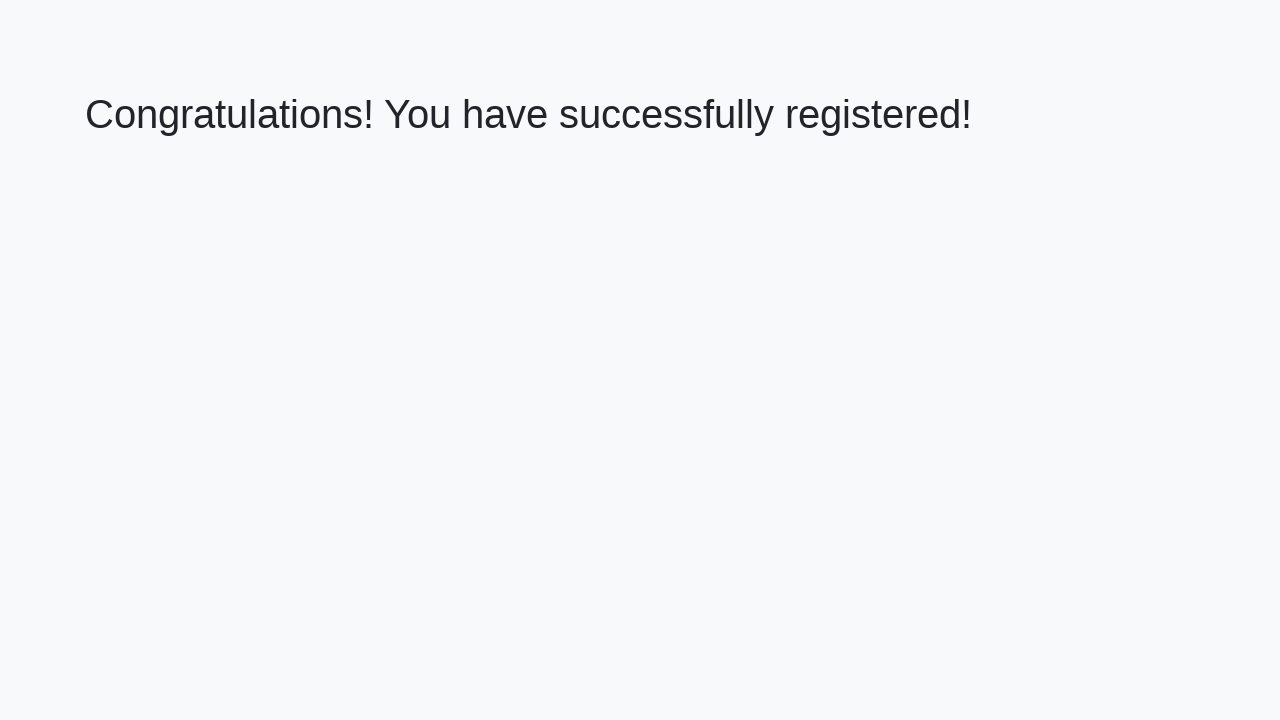